Tests a form submission workflow by filling out personal information fields (name, job title), selecting radio buttons and checkboxes, choosing from a dropdown, entering a date, and submitting the form to verify a success message (Firefox driver variant).

Starting URL: https://formy-project.herokuapp.com/form

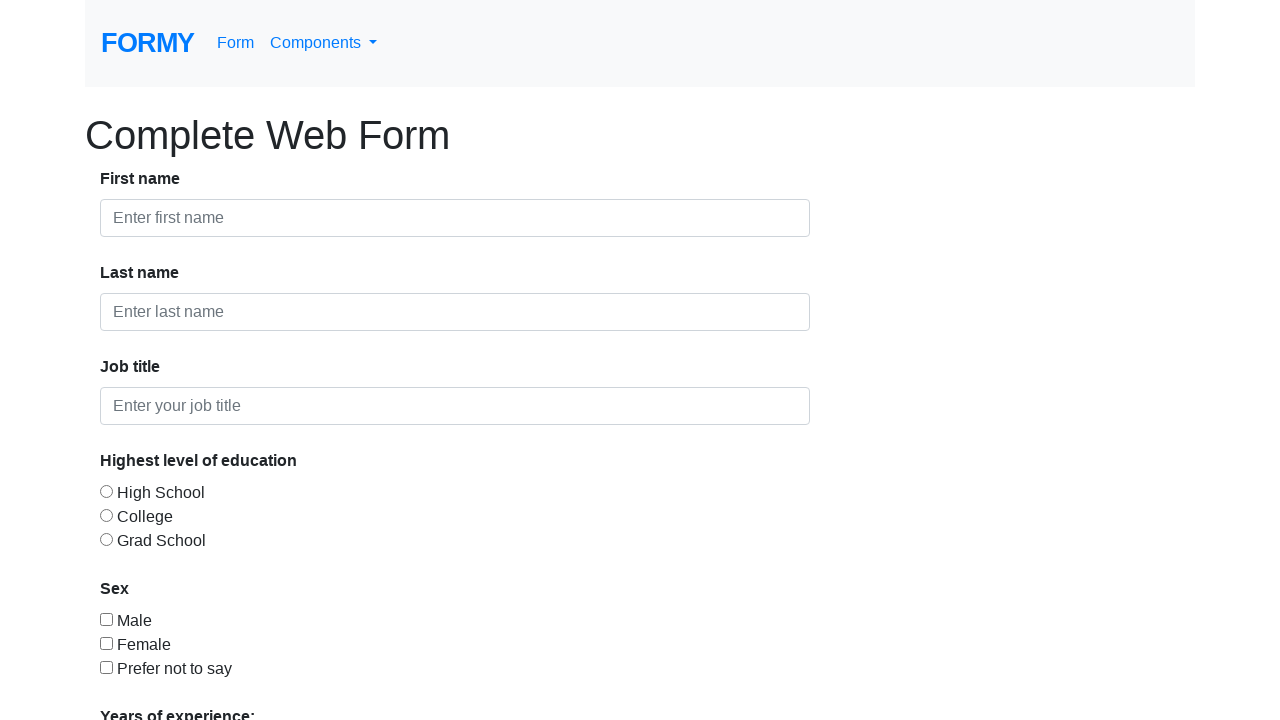

Filled first name field with 'Jane' on #first-name
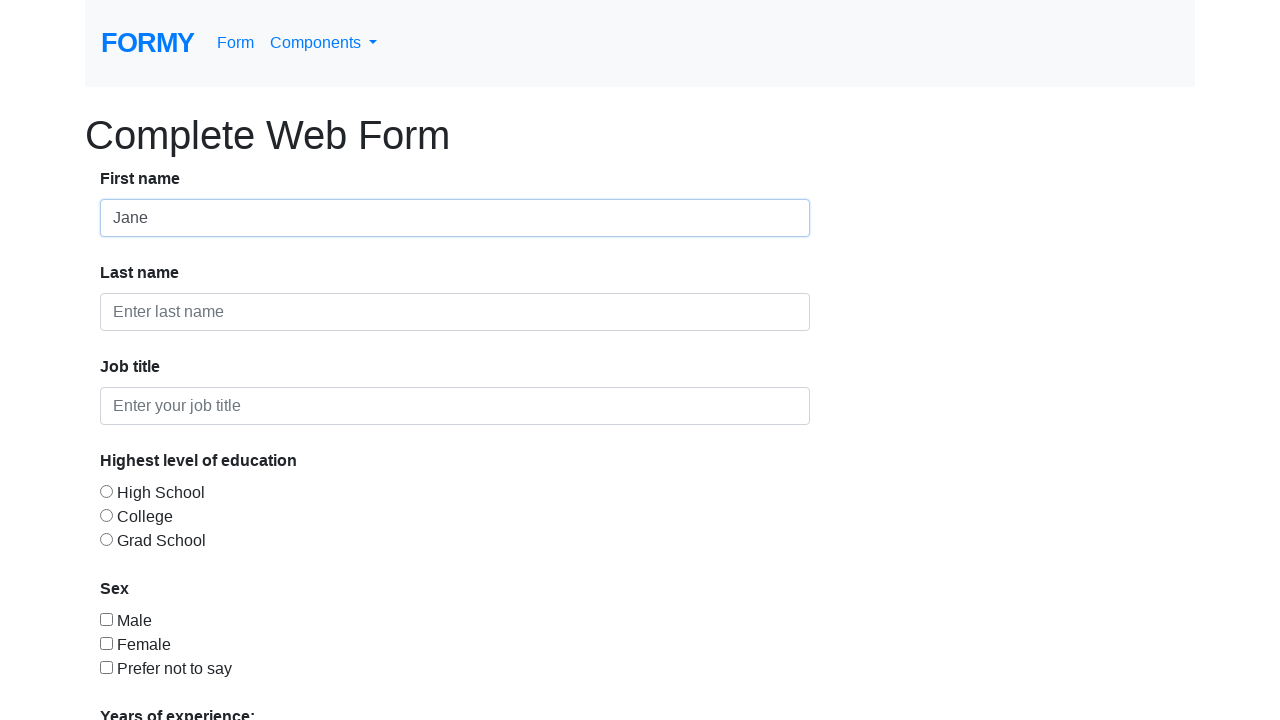

Filled last name field with 'Smith' on #last-name
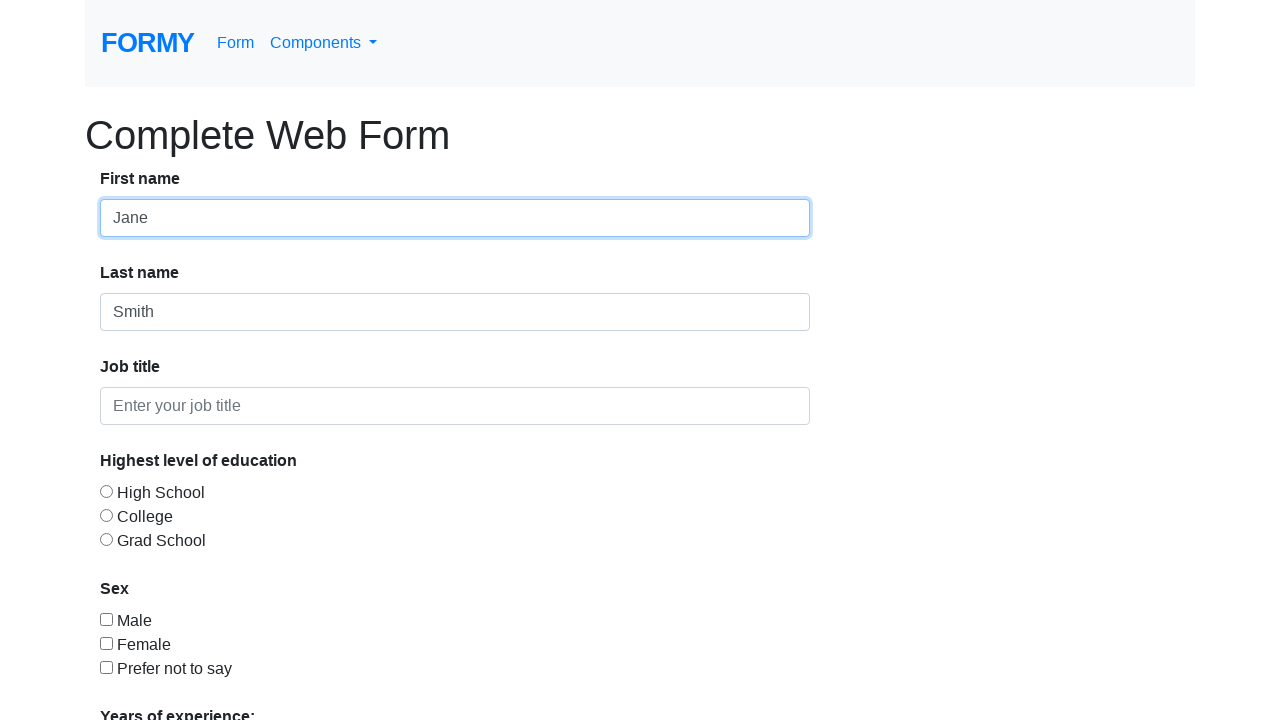

Filled job title field with 'QA Engineer' on #job-title
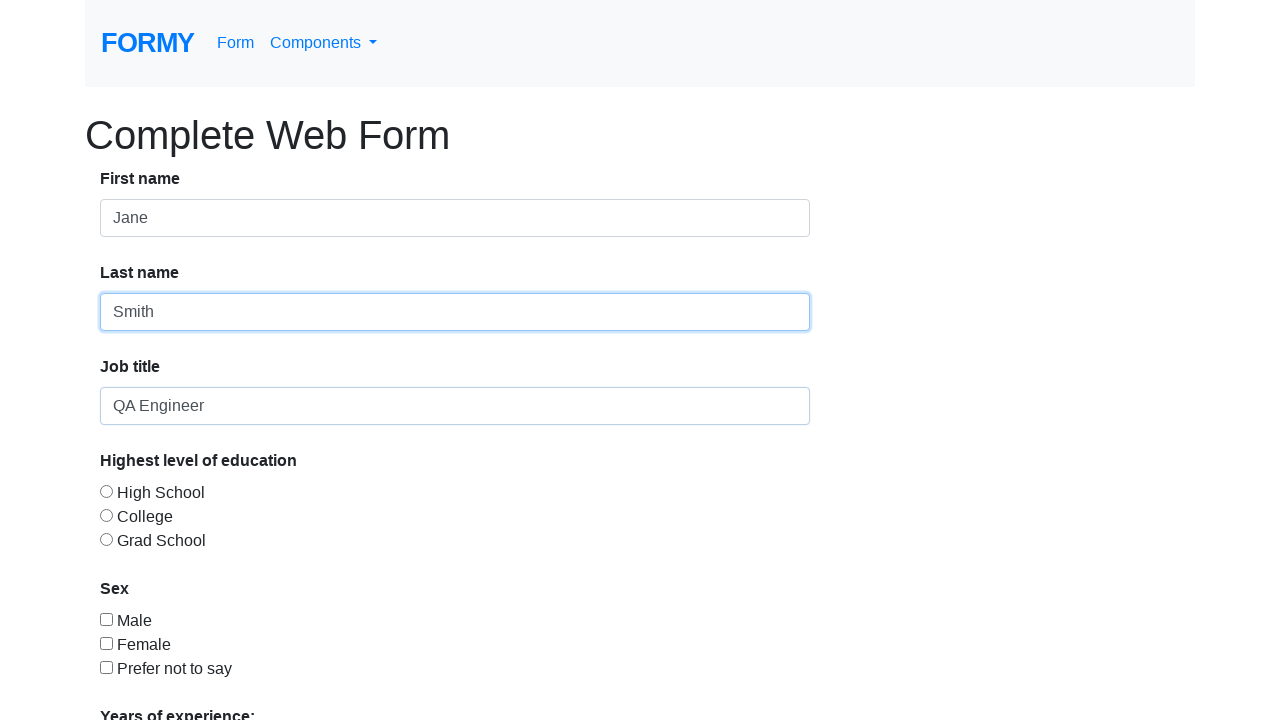

Selected education radio button at (106, 515) on #radio-button-2
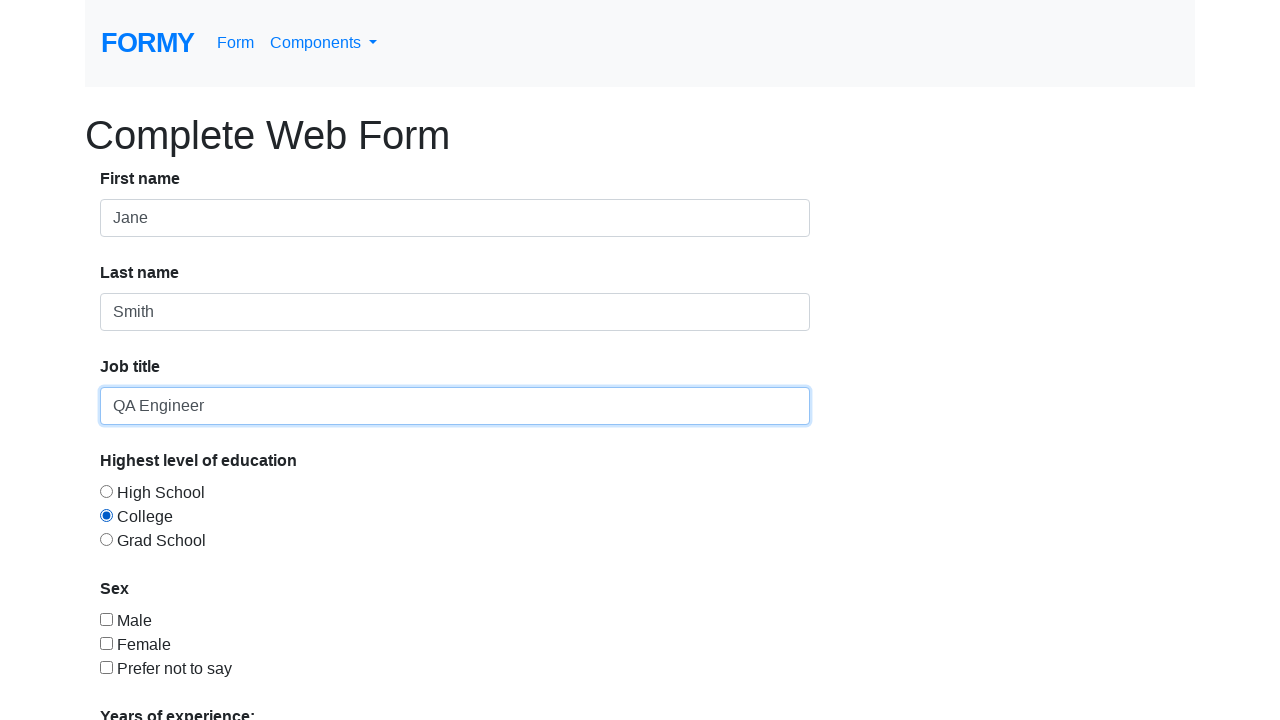

Selected sex checkbox at (106, 643) on #checkbox-2
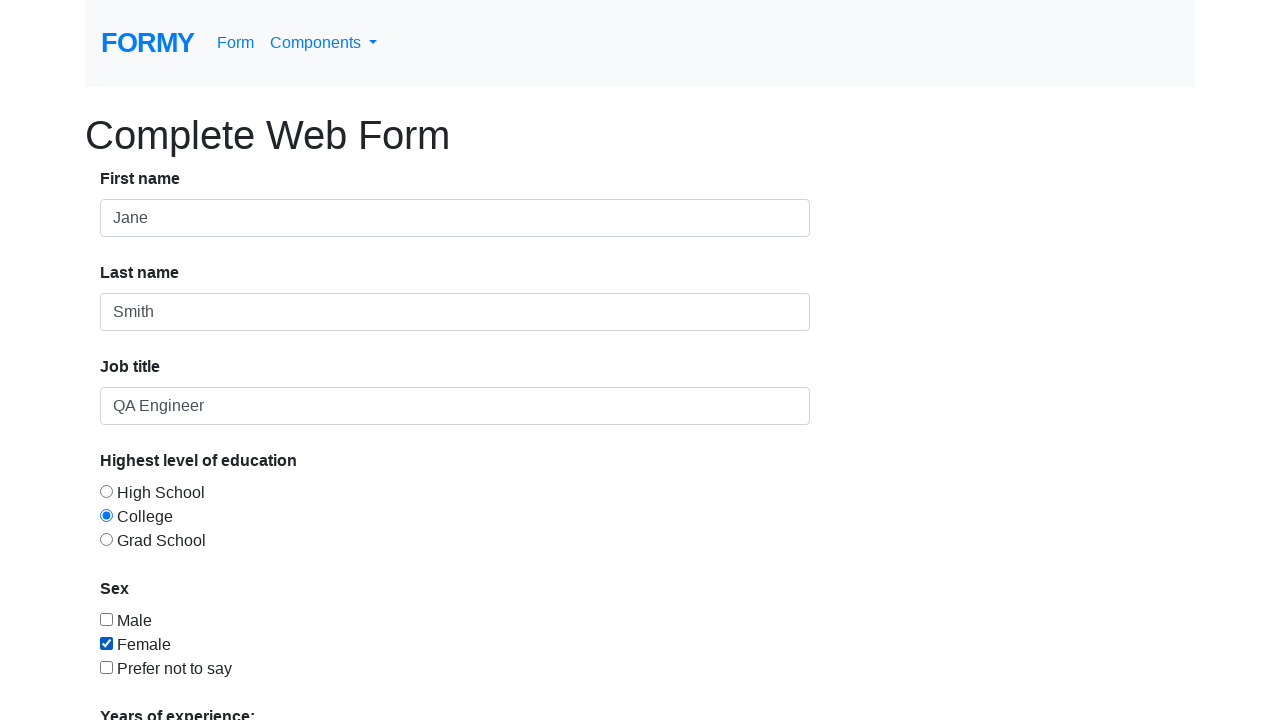

Selected '5-9' from dropdown menu on #select-menu
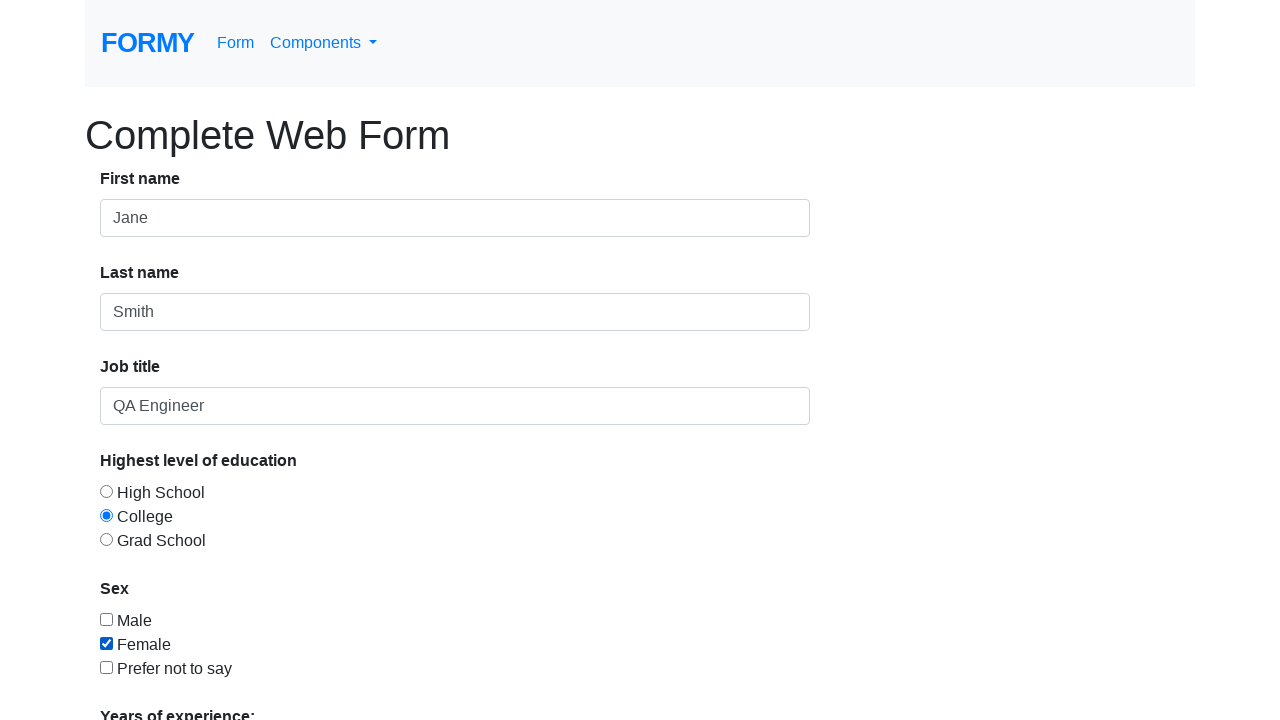

Clicked date picker field at (270, 613) on #datepicker
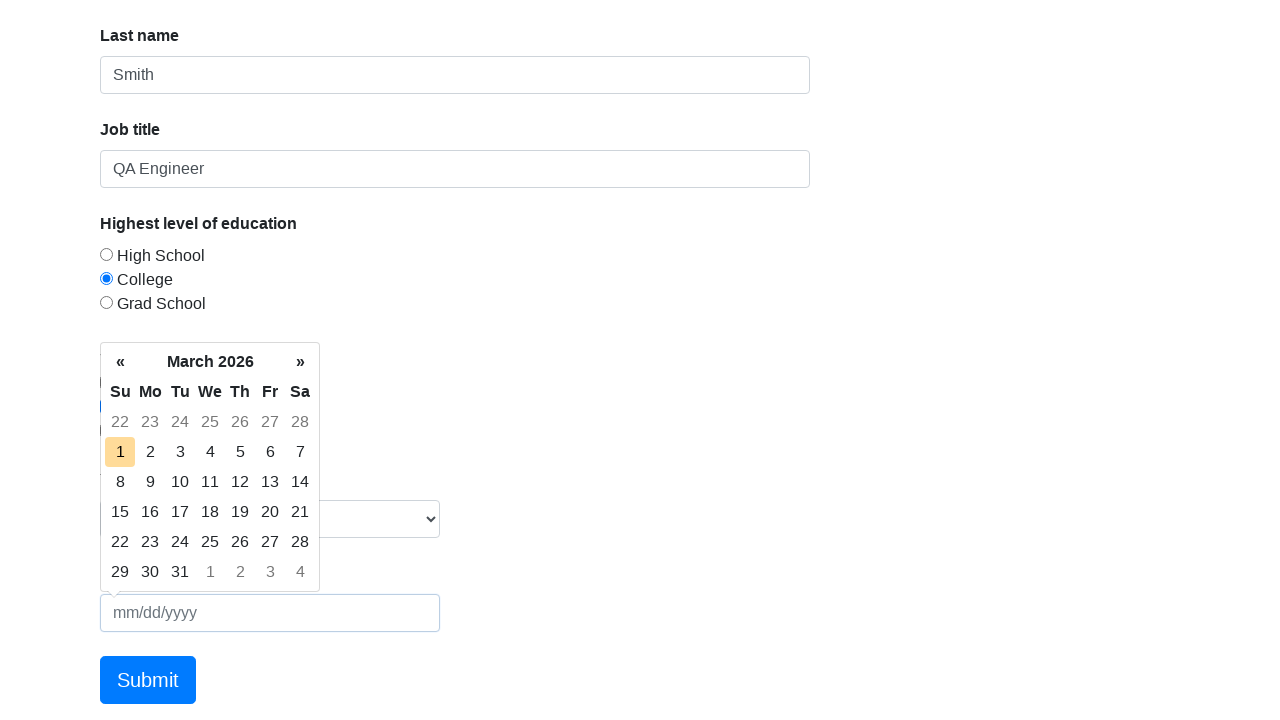

Filled date picker with '03/06/2024' on #datepicker
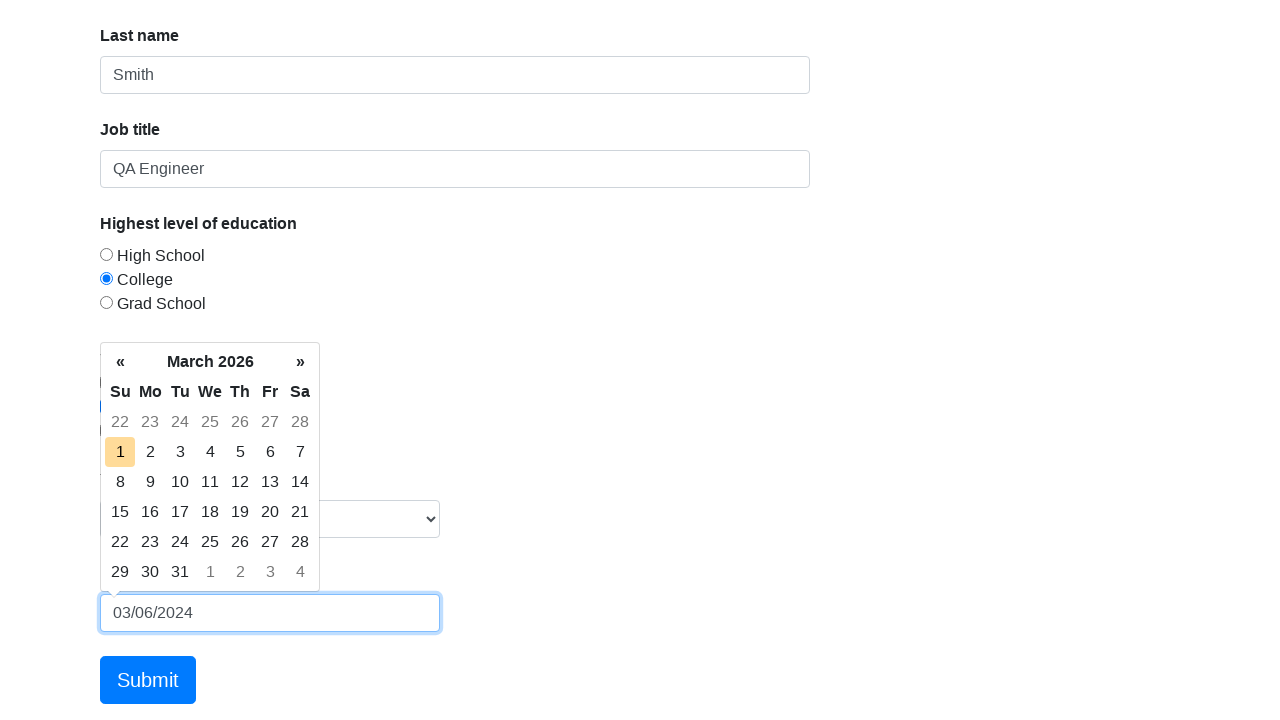

Pressed Tab to confirm date selection
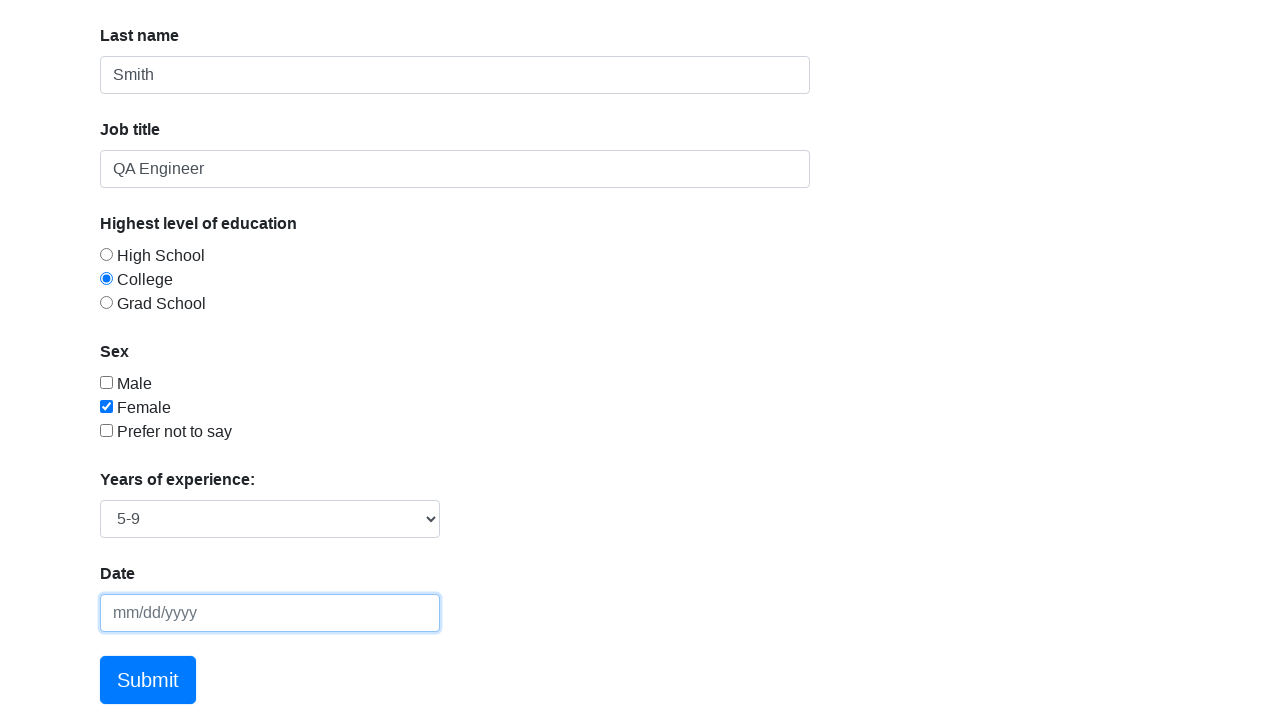

Clicked Submit button to submit the form at (148, 680) on xpath=//a[text()='Submit']
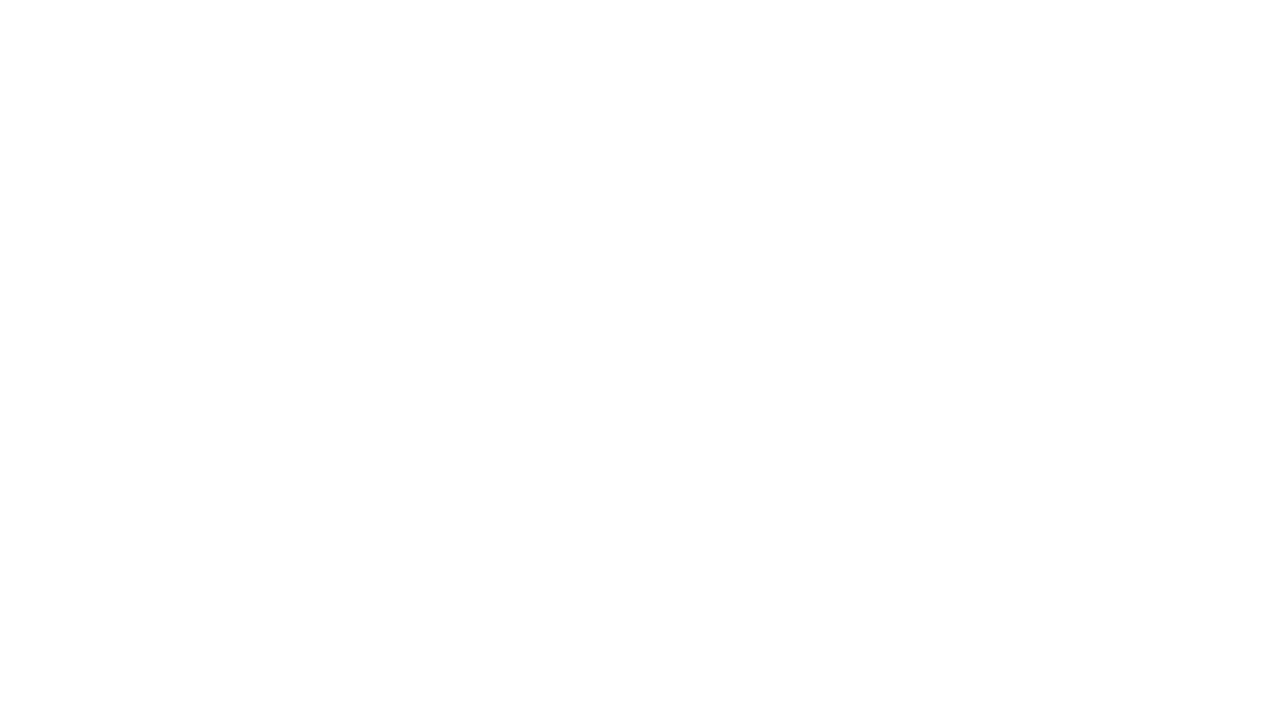

Form submission success message appeared
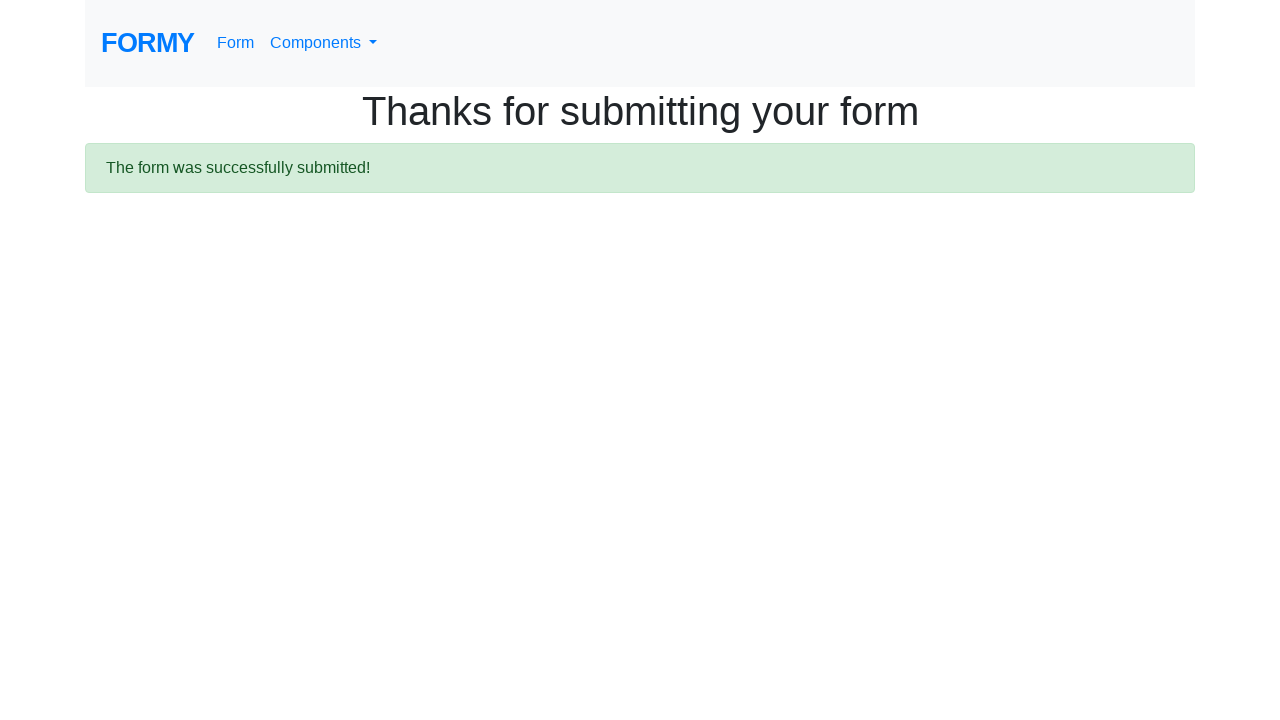

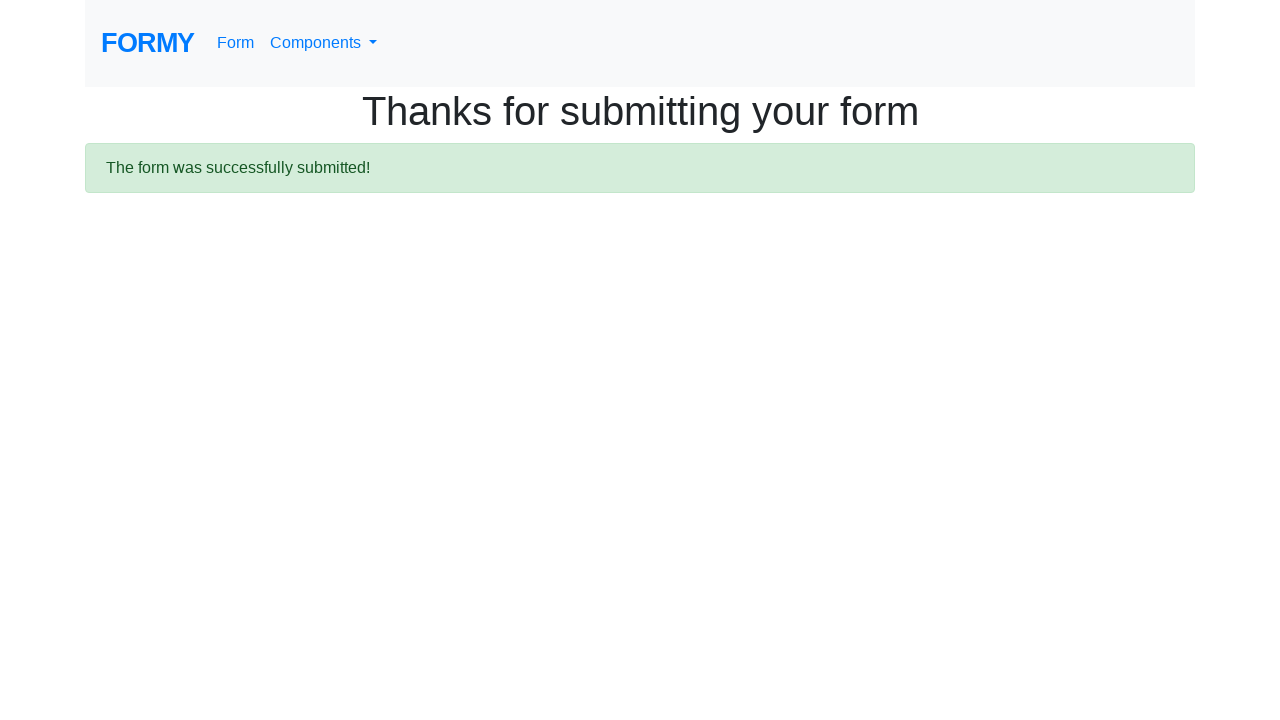